Tests drag-and-drop functionality by dragging an element and dropping it onto a target element on a jQuery UI demo page

Starting URL: http://jqueryui.com/resources/demos/droppable/default.html

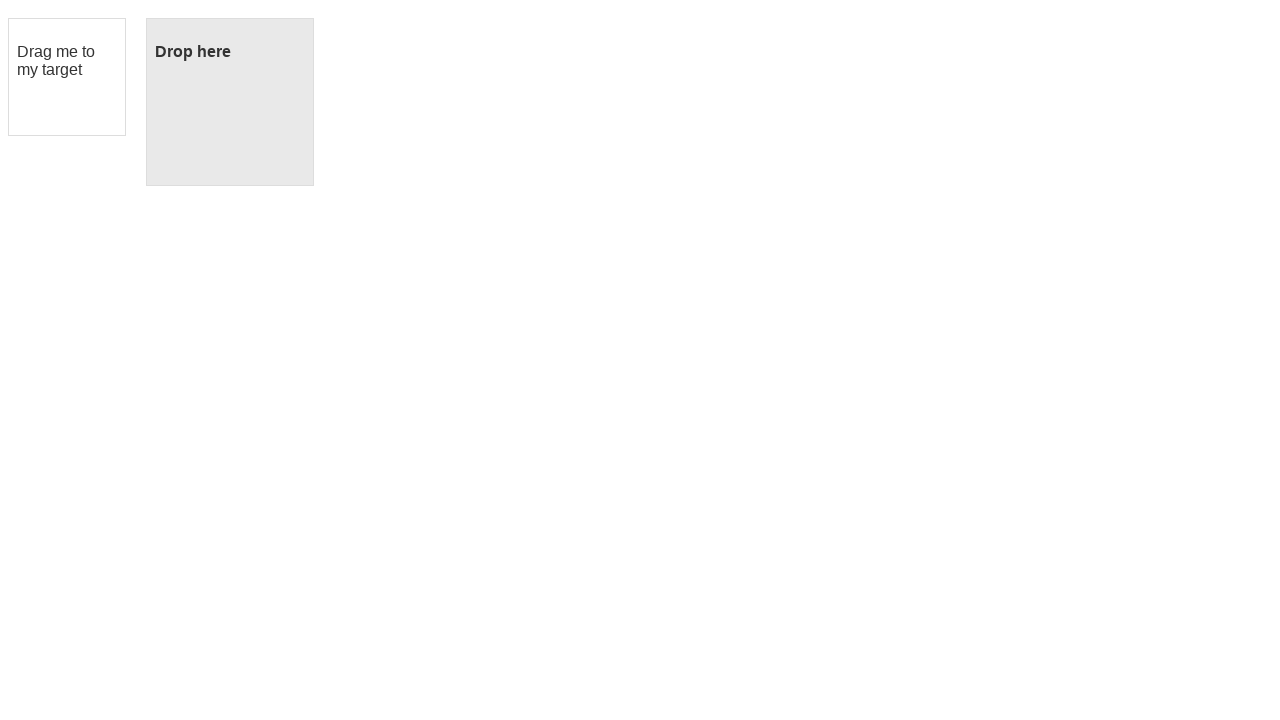

Located draggable element with ID 'draggable'
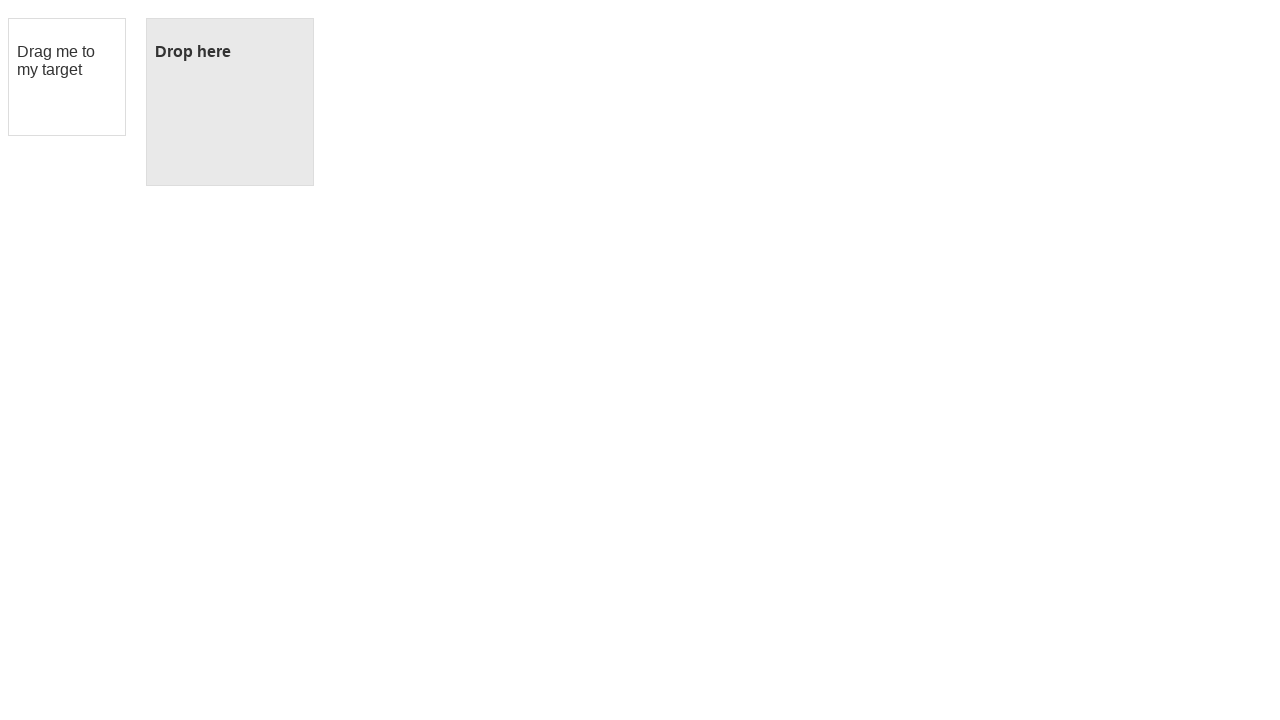

Located droppable target element with ID 'droppable'
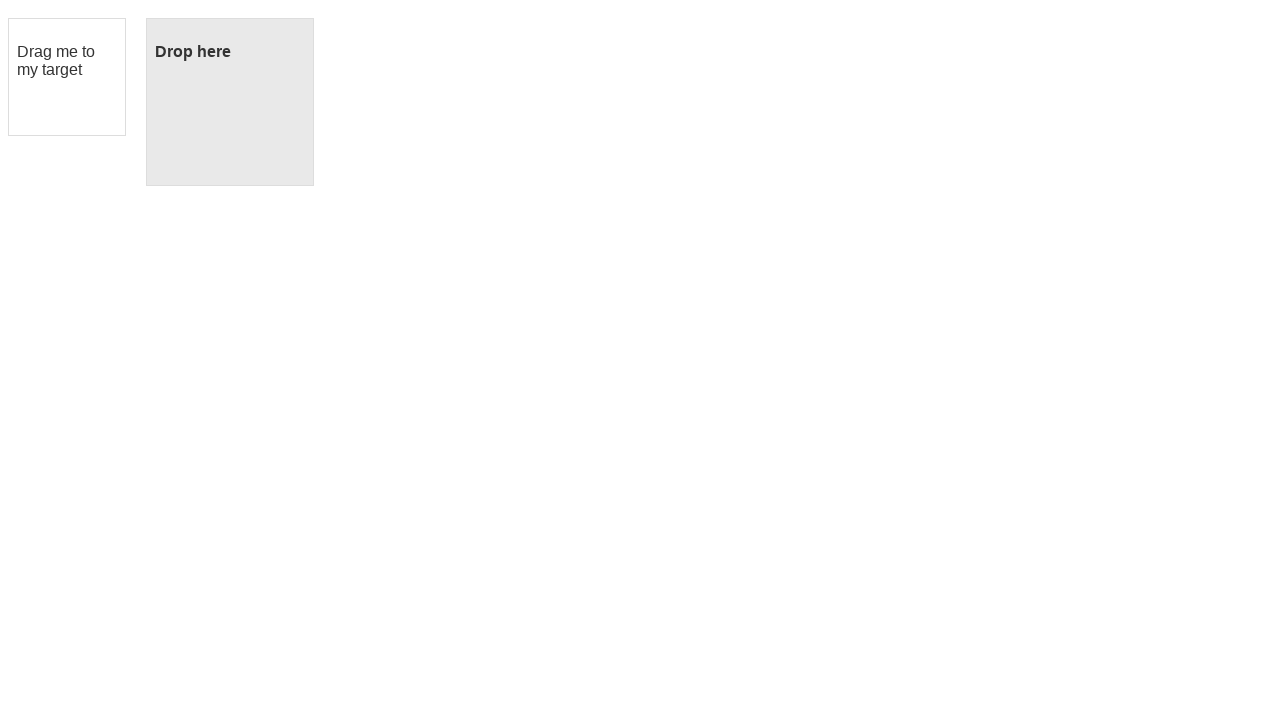

Dragged element to droppable target and dropped it at (230, 102)
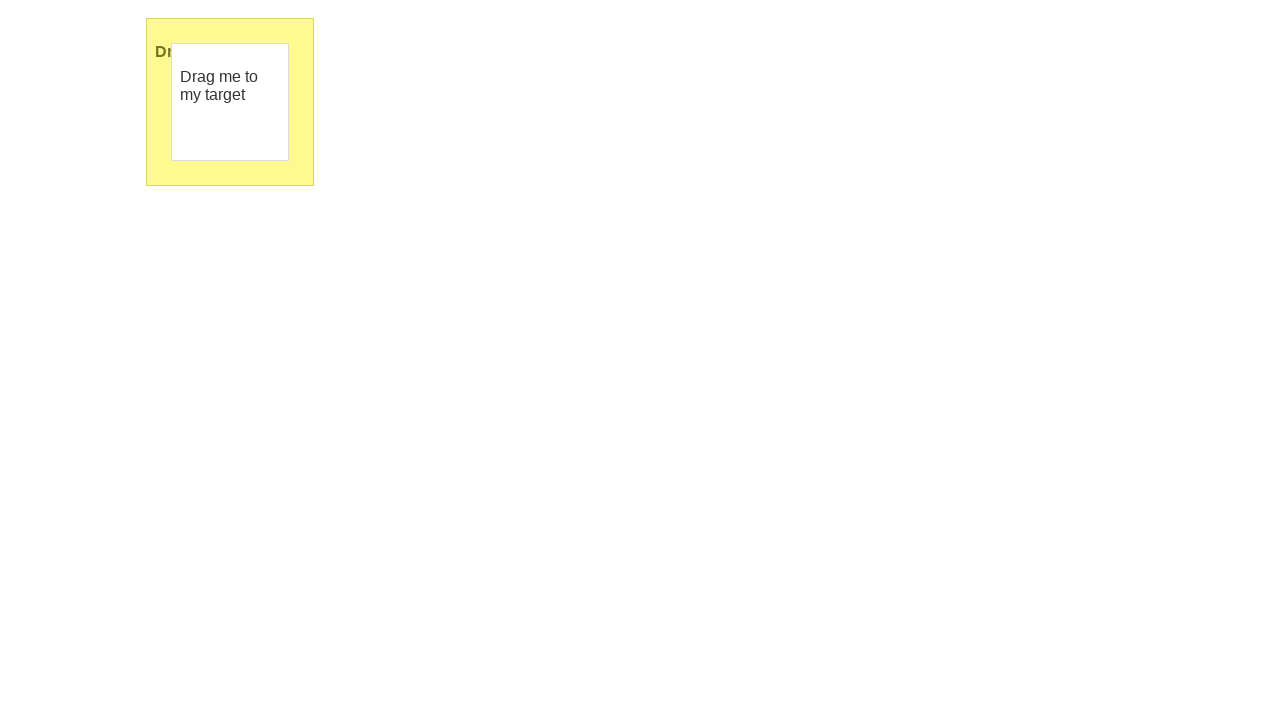

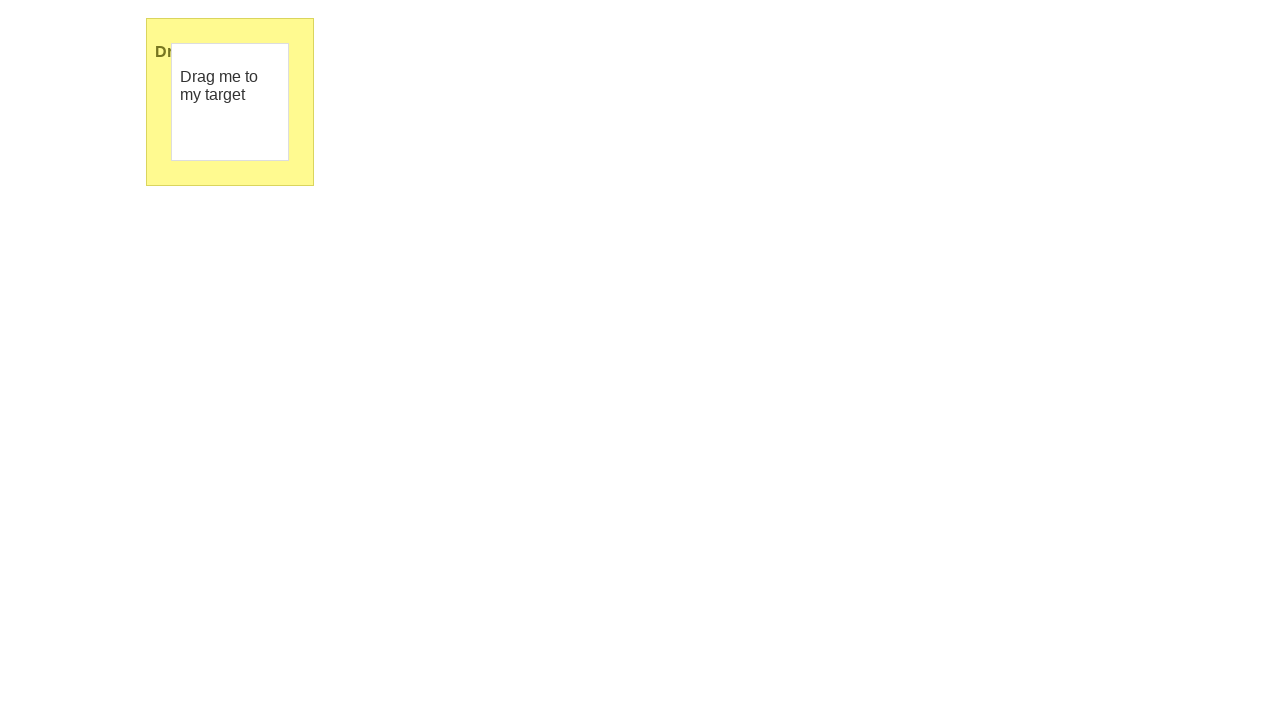